Tests handling a JavaScript prompt alert by clicking the prompt button, entering text into the prompt, and accepting it

Starting URL: https://the-internet.herokuapp.com/javascript_alerts

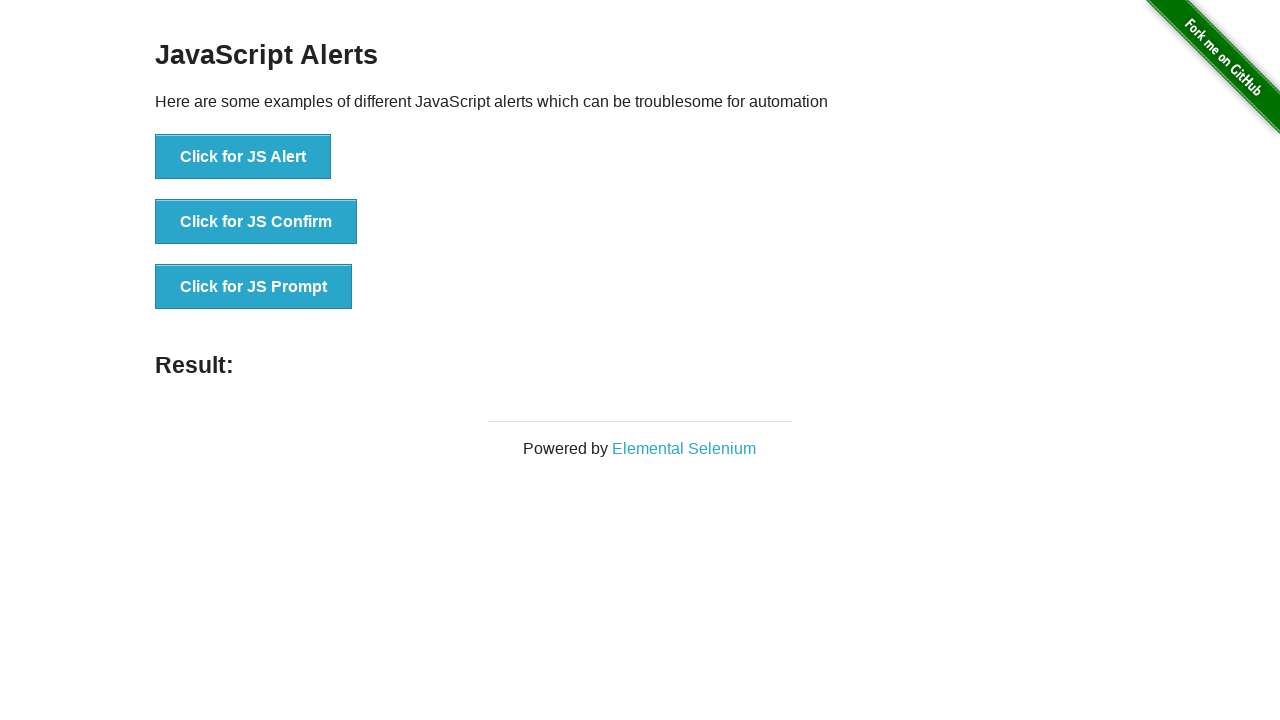

Set up dialog handler to accept prompt with text 'My name is Yahya'
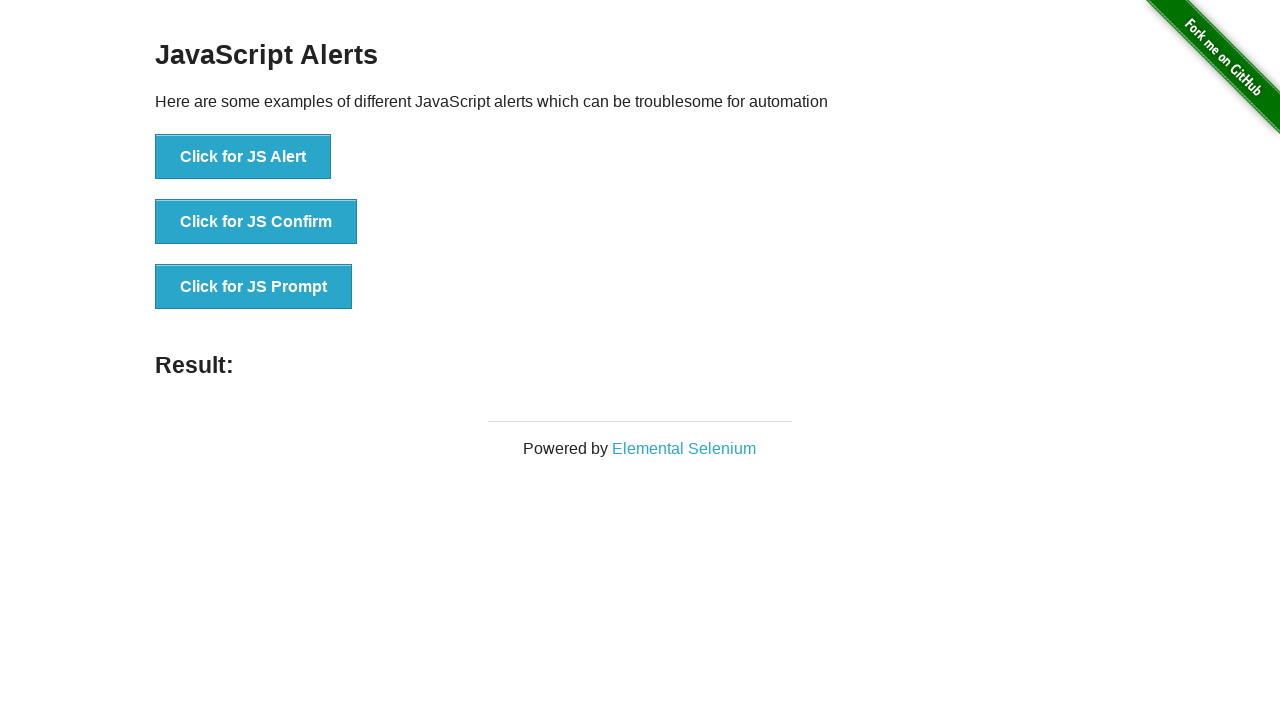

Clicked the JavaScript prompt button at (254, 287) on xpath=//button[@onclick='jsPrompt()']
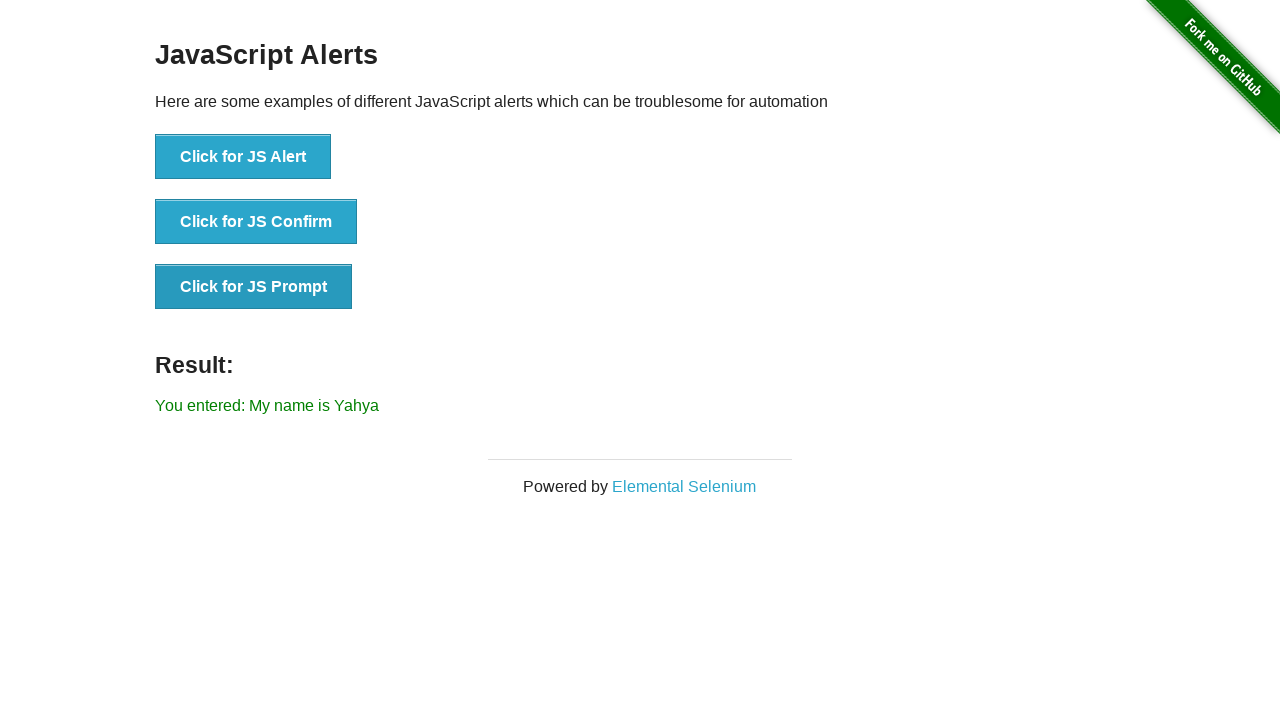

Prompt was accepted and result updated with entered text 'My name is Yahya'
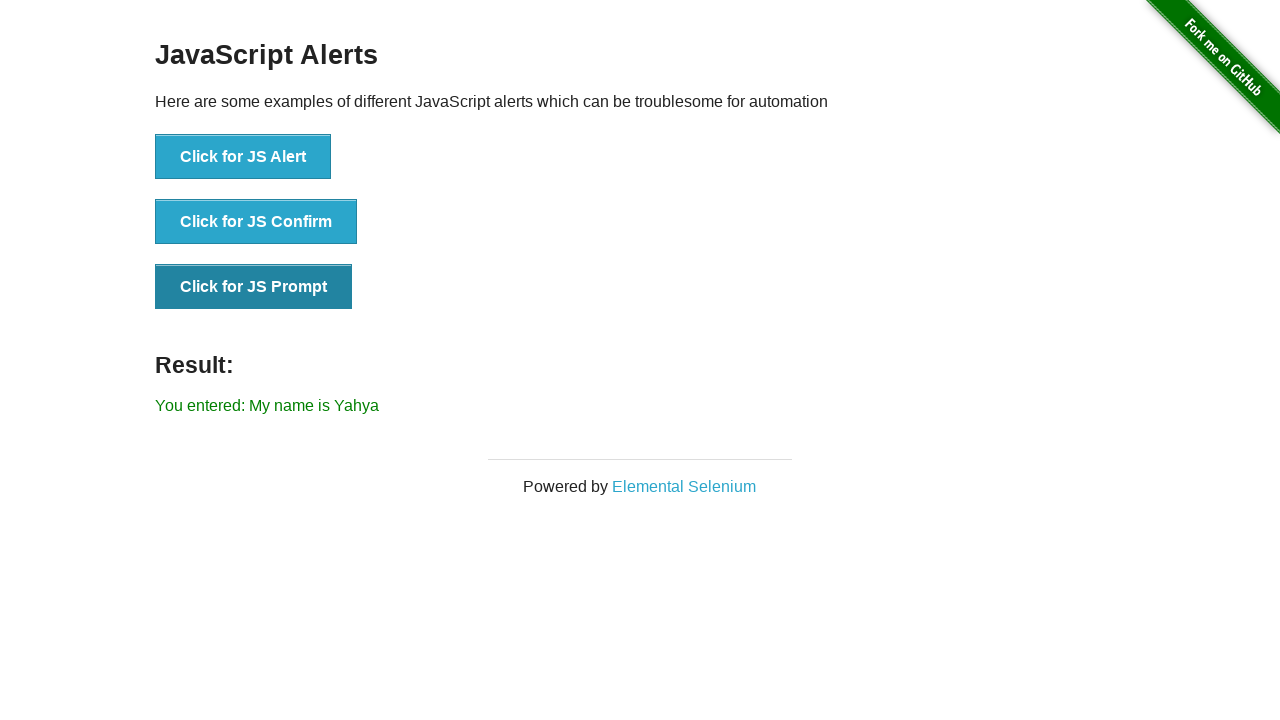

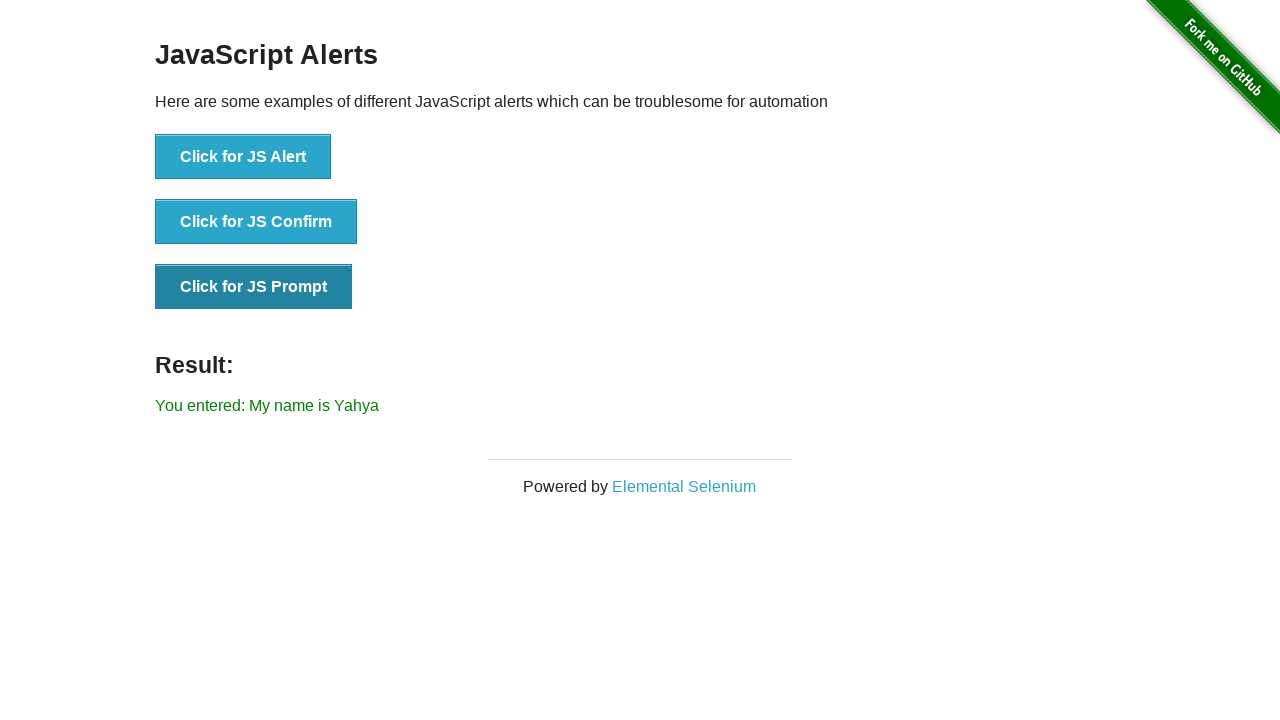